Tests dynamic content loading by clicking a start button, verifying the loading indicator appears and disappears, and confirming the final content is displayed.

Starting URL: http://the-internet.herokuapp.com/dynamic_loading/1

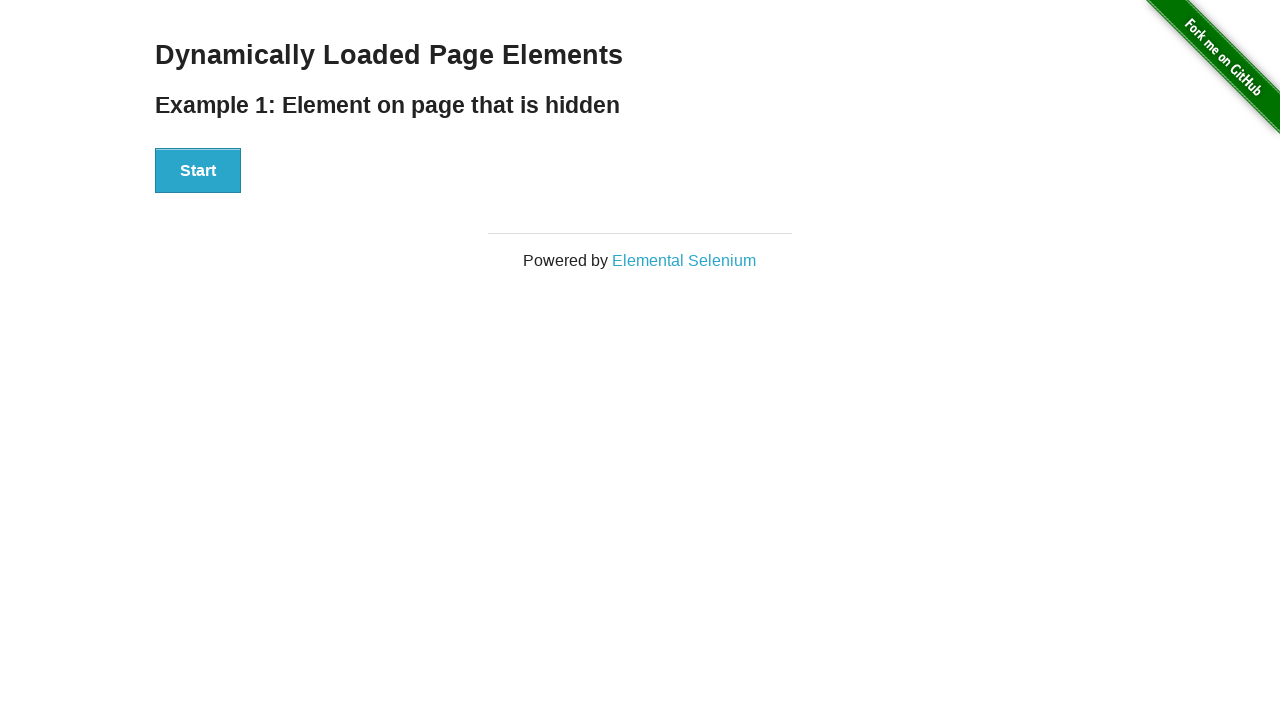

Navigated to dynamic loading test page
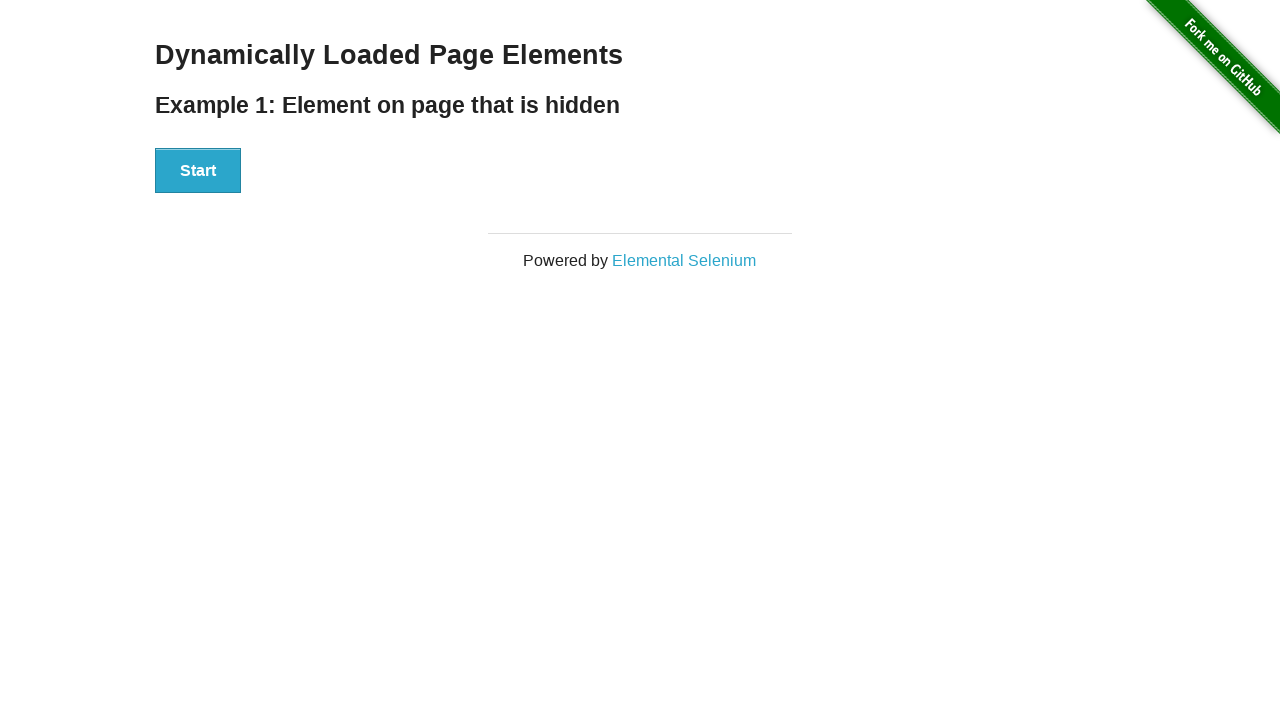

Clicked the start button at (198, 171) on button
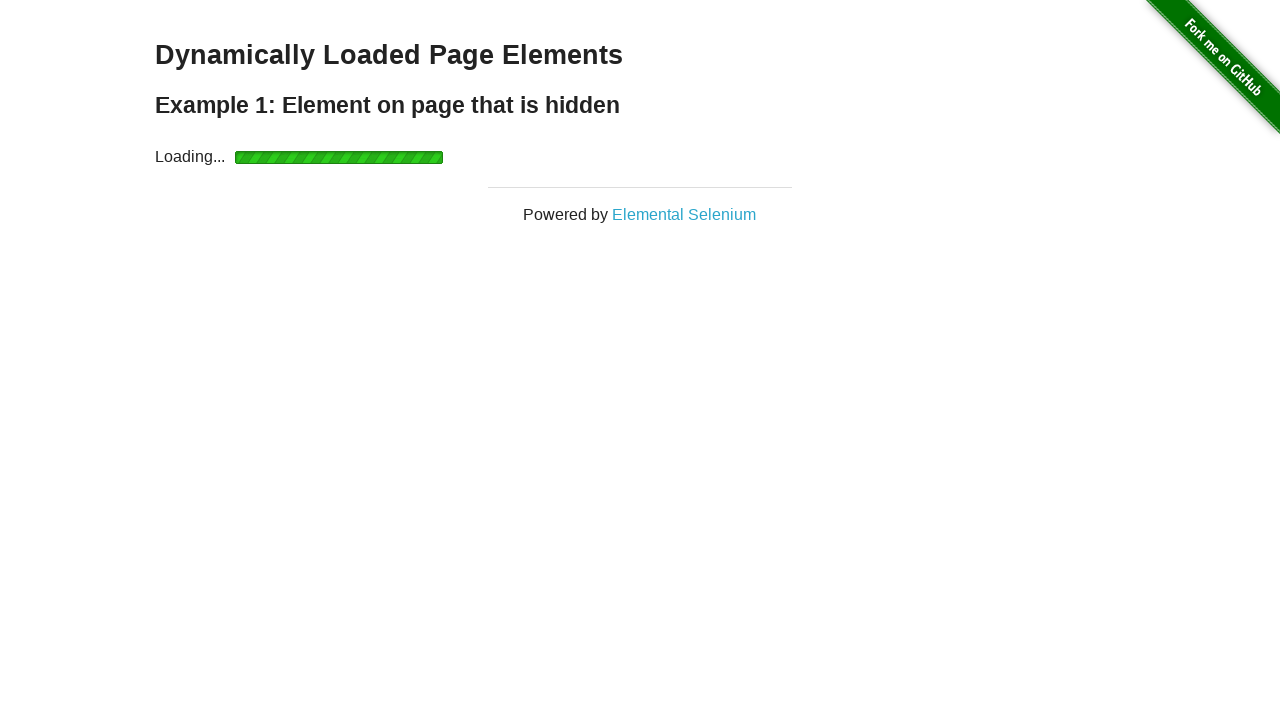

Loading indicator appeared
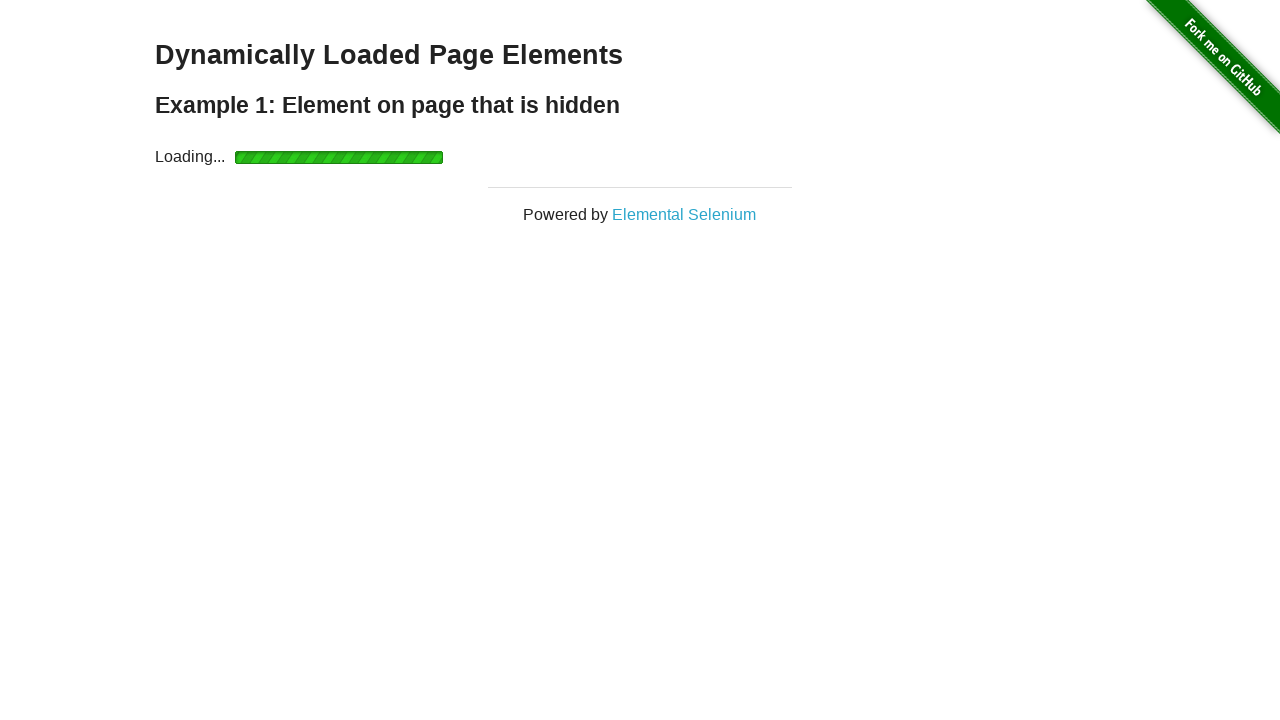

Loading indicator disappeared after content loaded
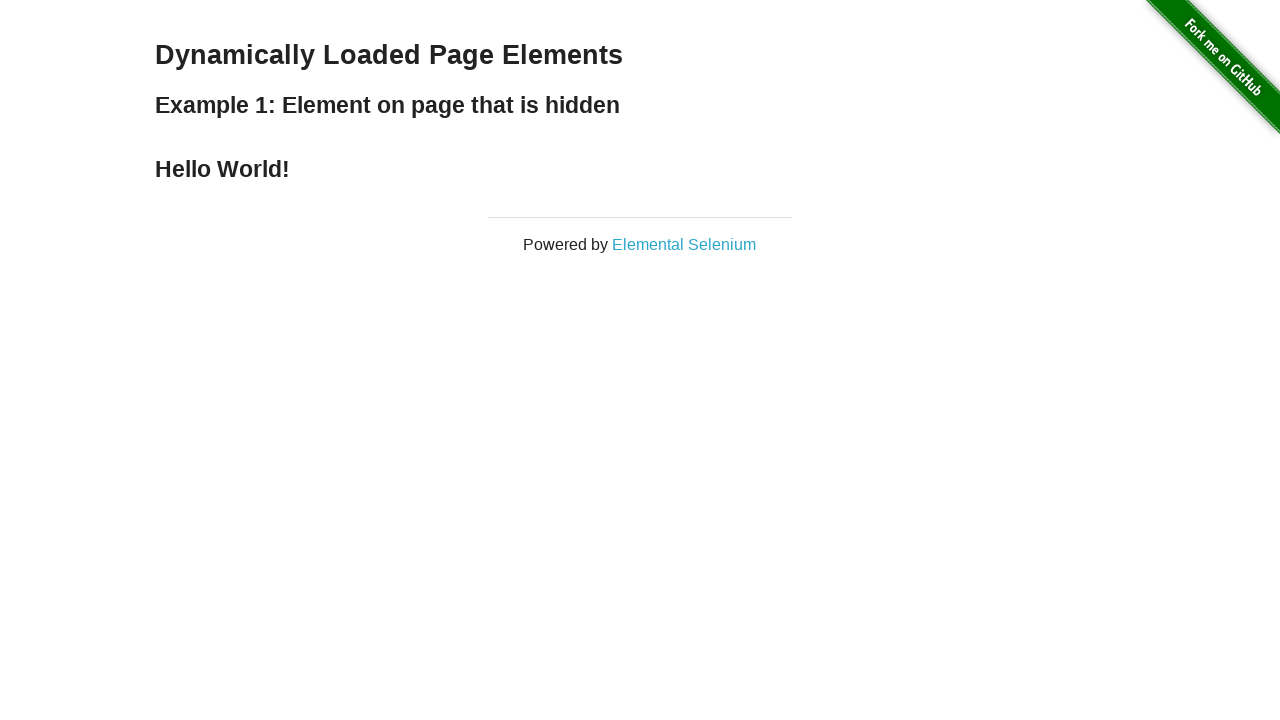

Final content with finish heading is now visible
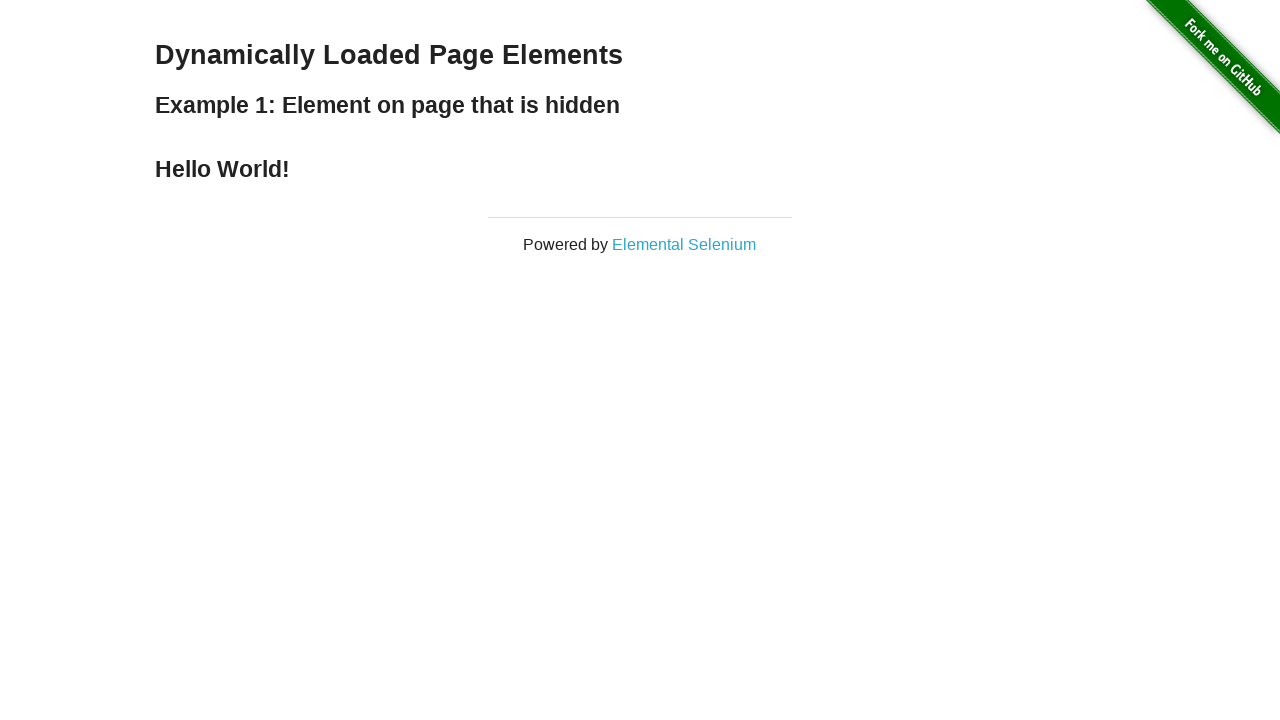

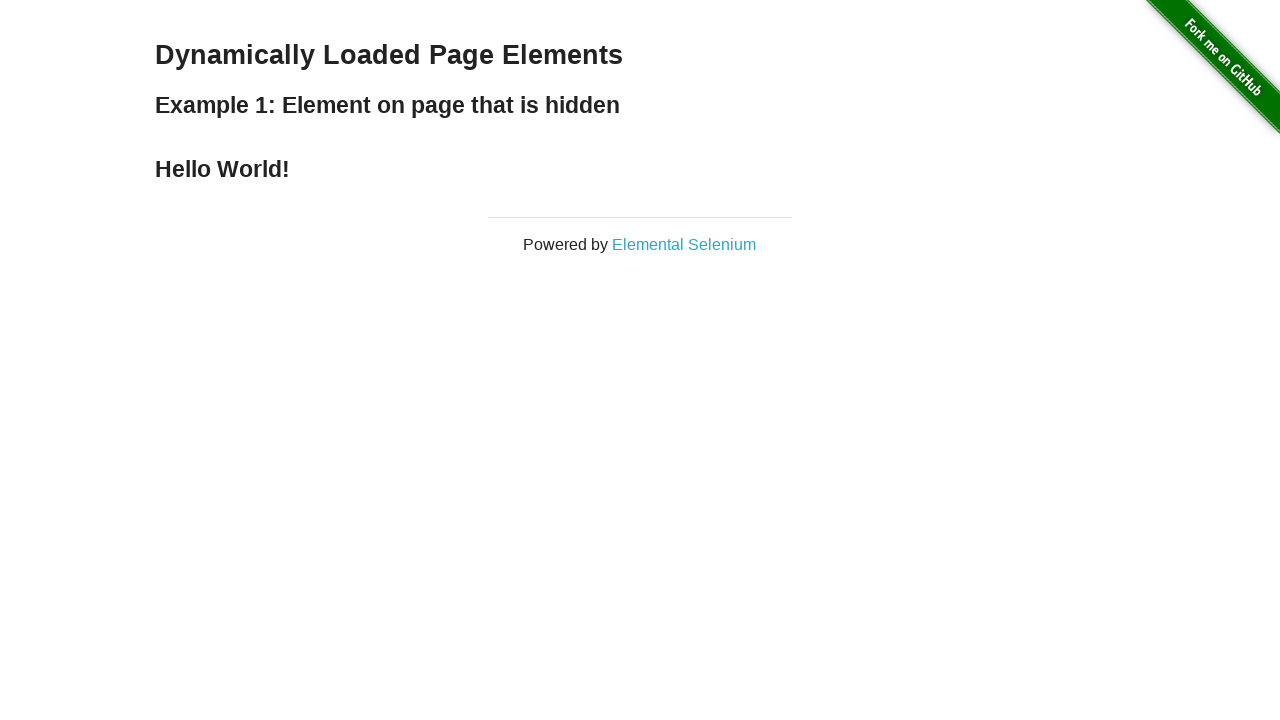